Tests dropdown functionality by navigating to the dropdown page and selecting option one

Starting URL: https://the-internet.herokuapp.com/

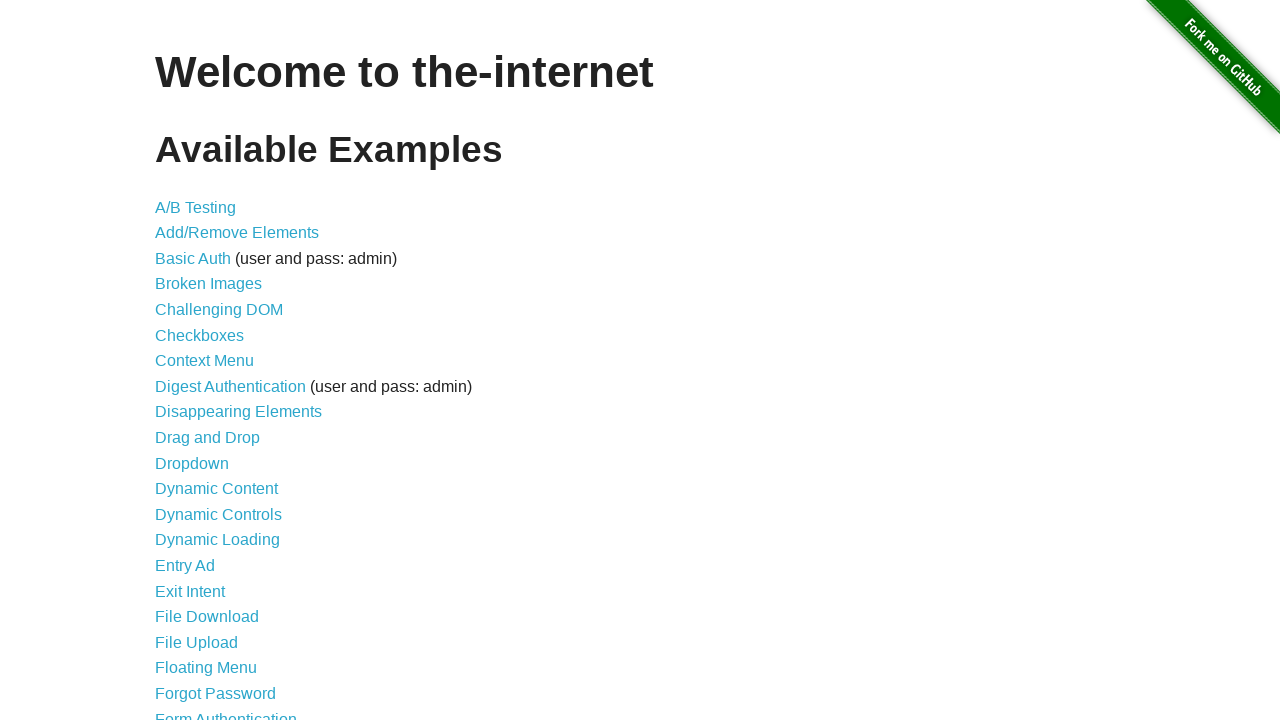

Clicked on Dropdown link from home page at (192, 463) on a[href='/dropdown']
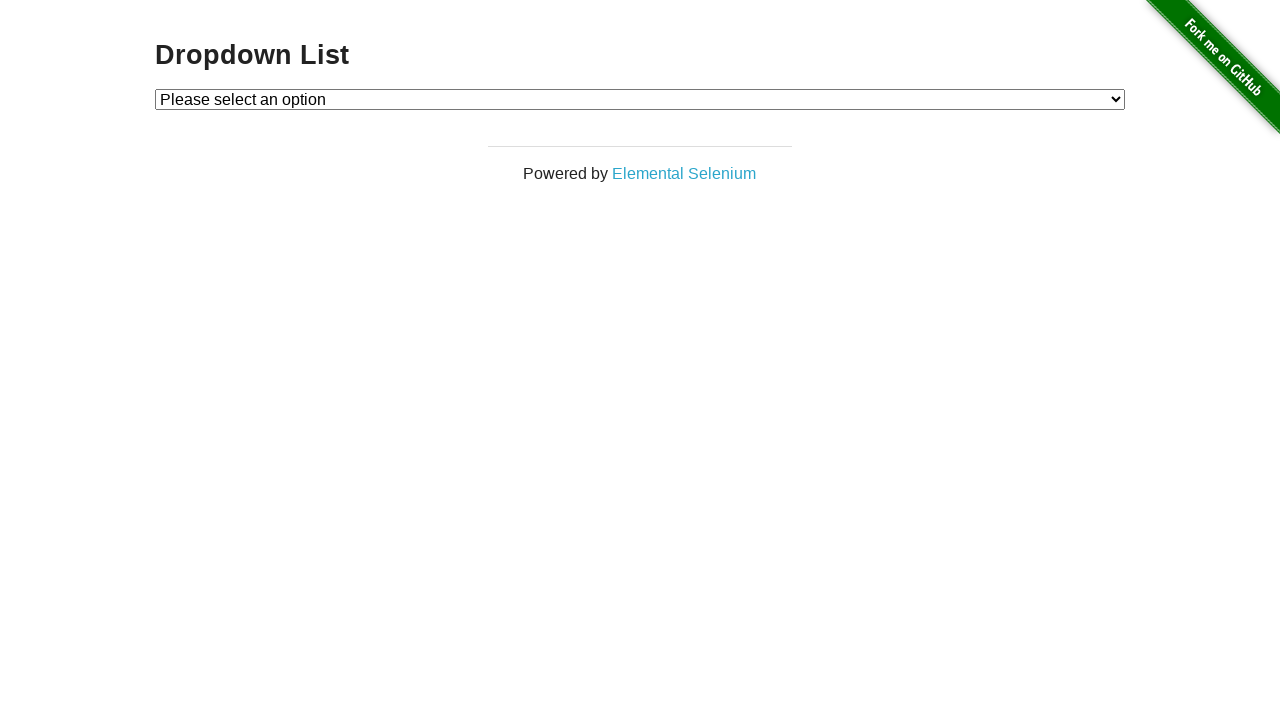

Selected Option 1 from the dropdown on #dropdown
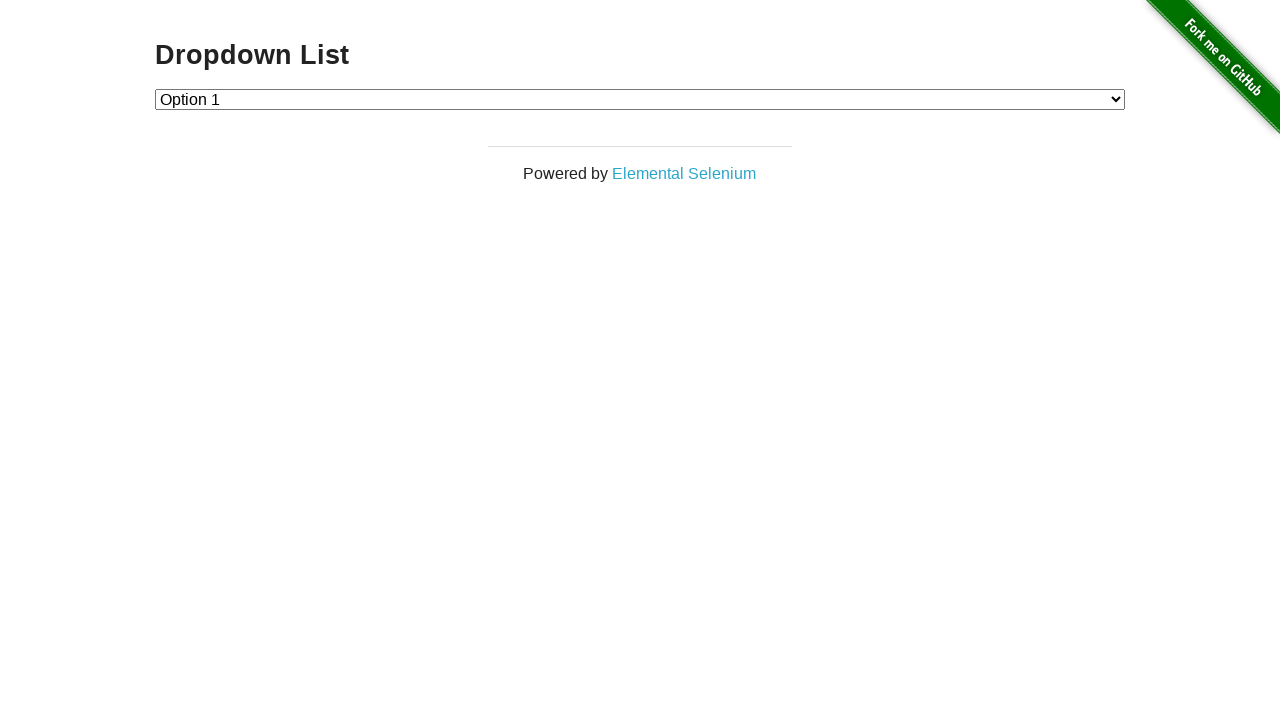

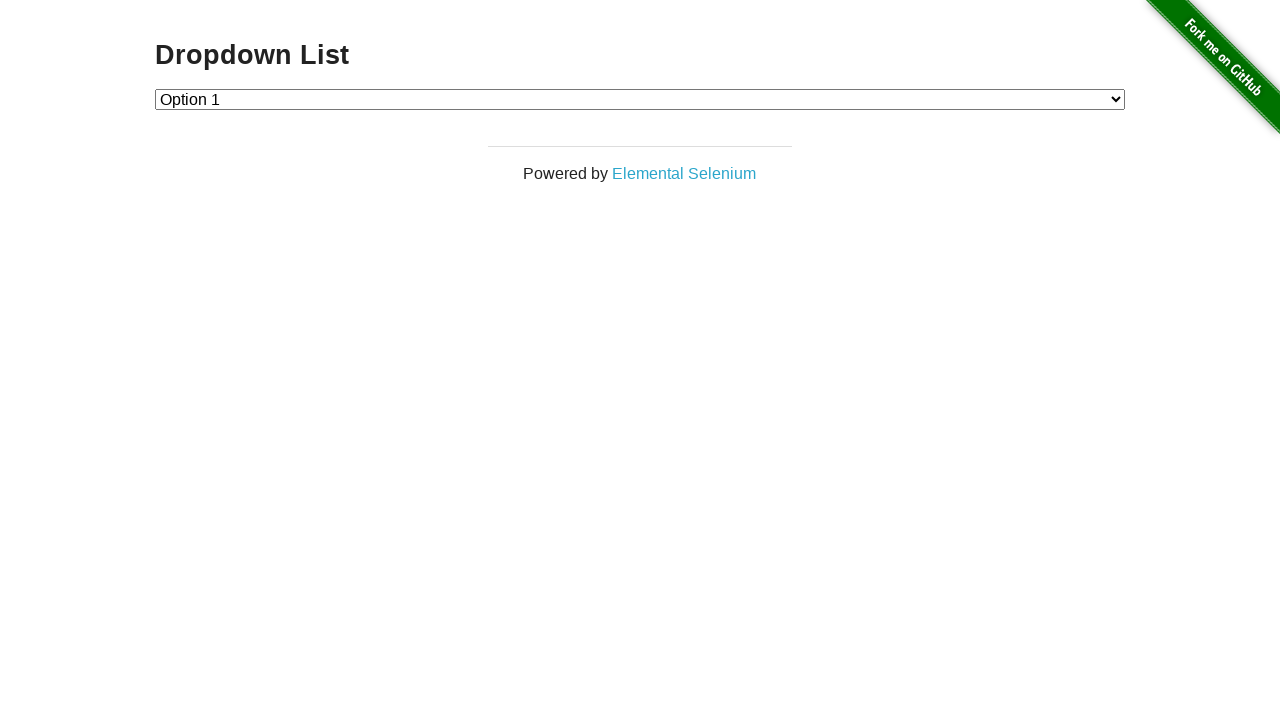